Tests creating a task by filling in a task name and content in a form, then clicking the add button to submit.

Starting URL: http://bartoszeka.github.io

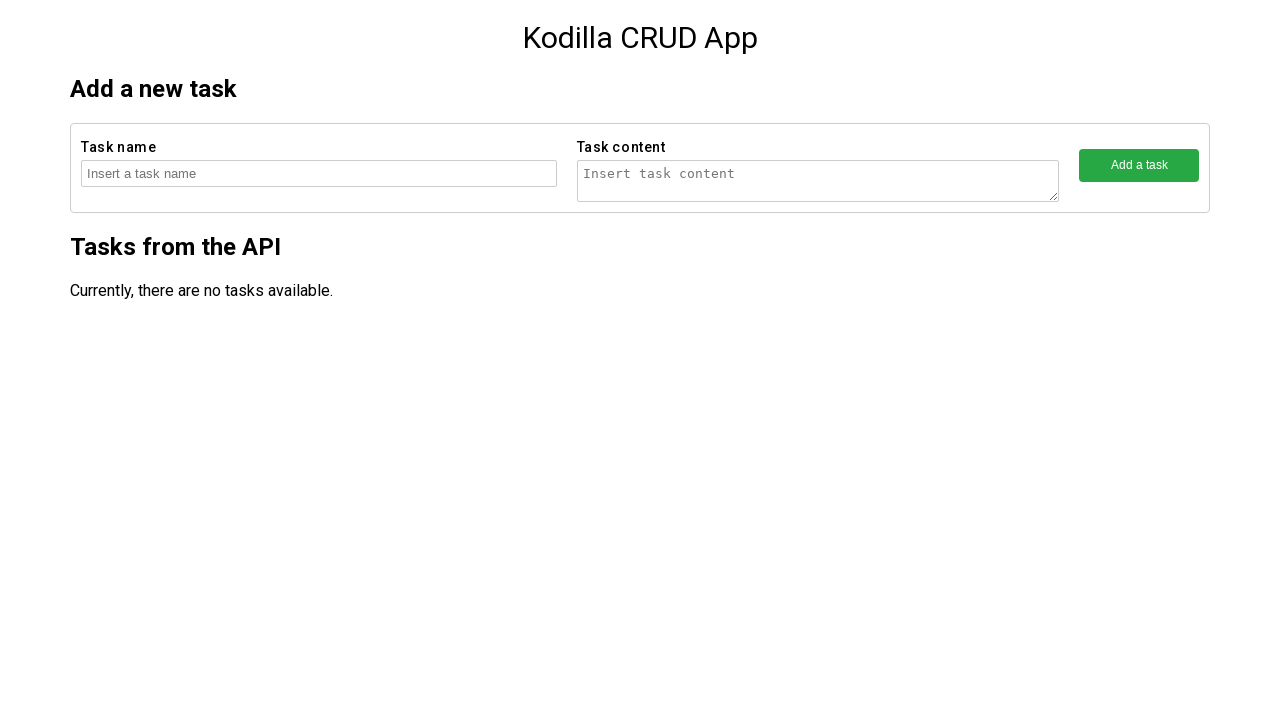

Filled task name field with 'Task number 169970' on //form[contains(@action, 'createTask')]/fieldset[1]/input
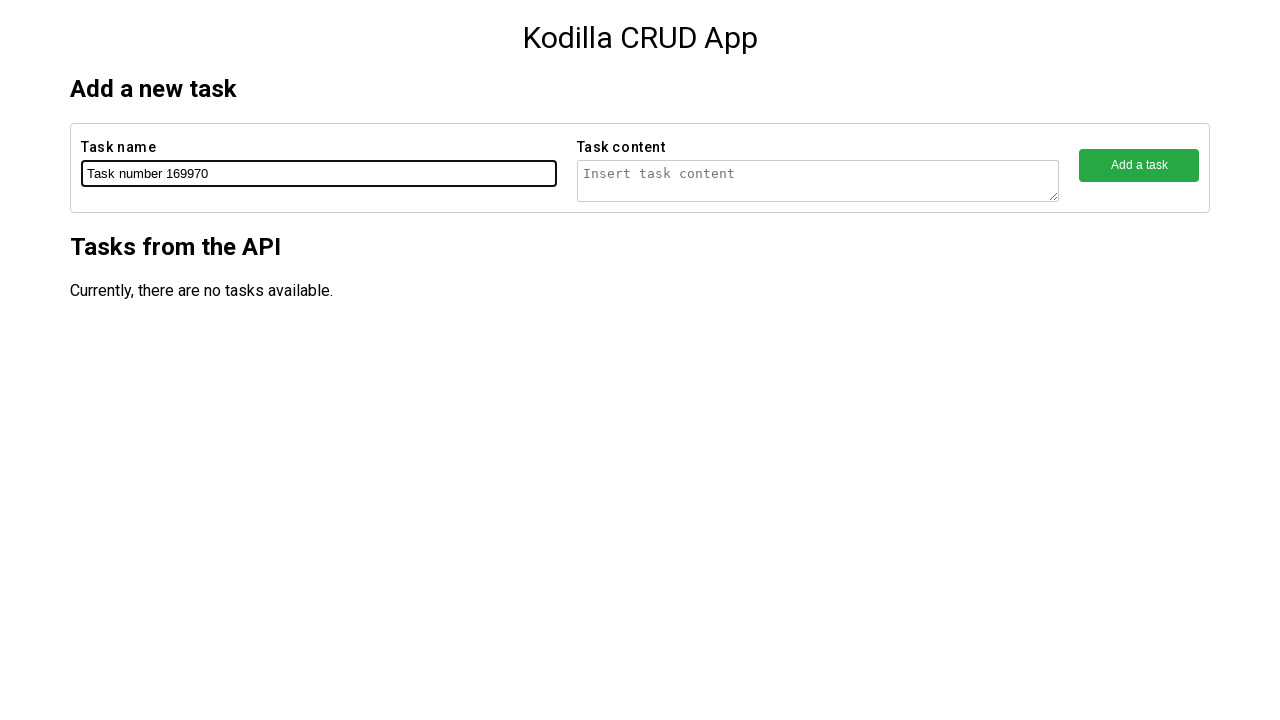

Filled task content field with 'Task number 169970 content' on //form[contains(@action, 'createTask')]/fieldset[2]/textarea
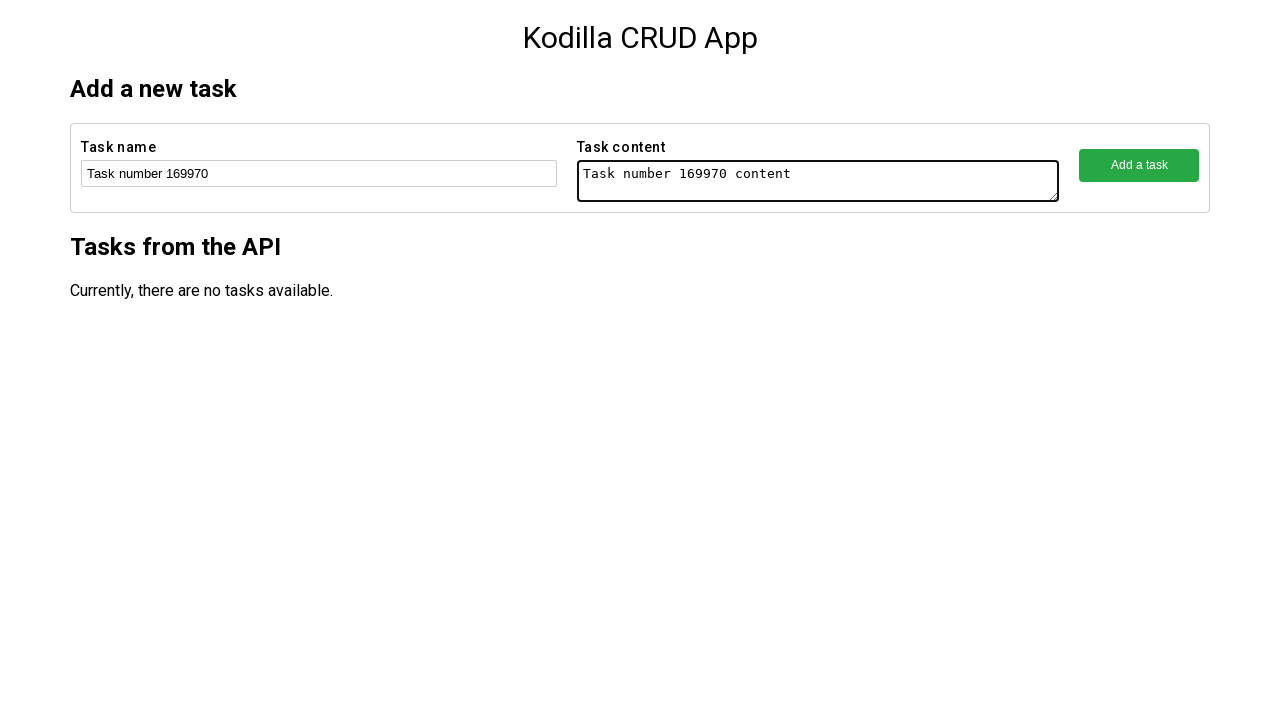

Clicked the add button to submit the task form at (1139, 165) on xpath=//form[contains(@action, 'createTask')]/fieldset[3]/button
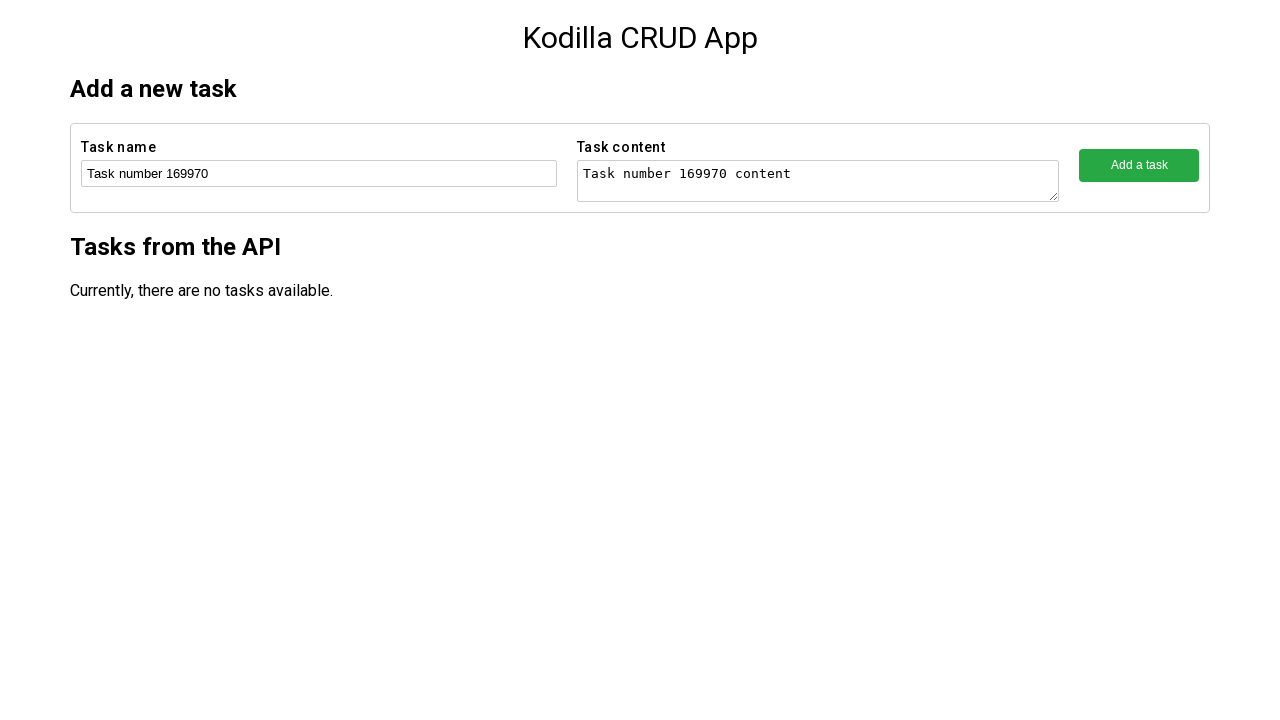

Waited 2 seconds for task creation to complete
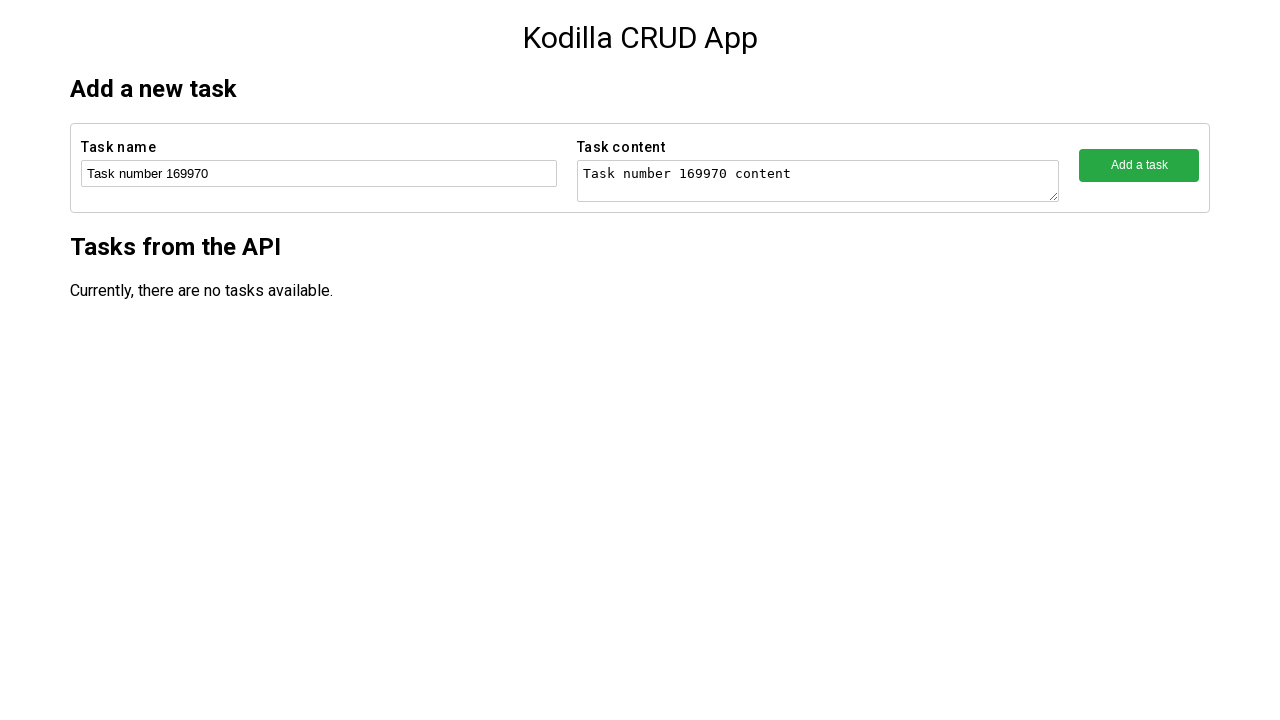

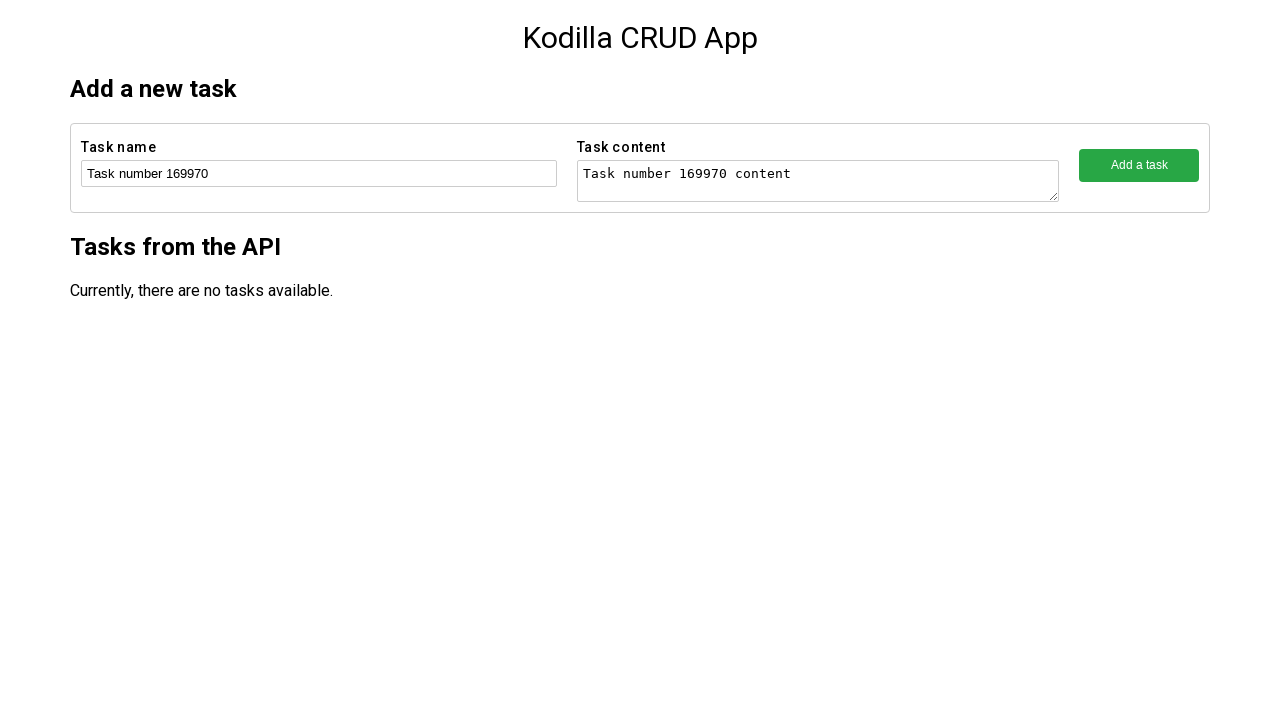